Tests drag and drop functionality by dragging an element and dropping it onto a target element within an iframe on the jQuery UI demo page

Starting URL: https://jqueryui.com/droppable/

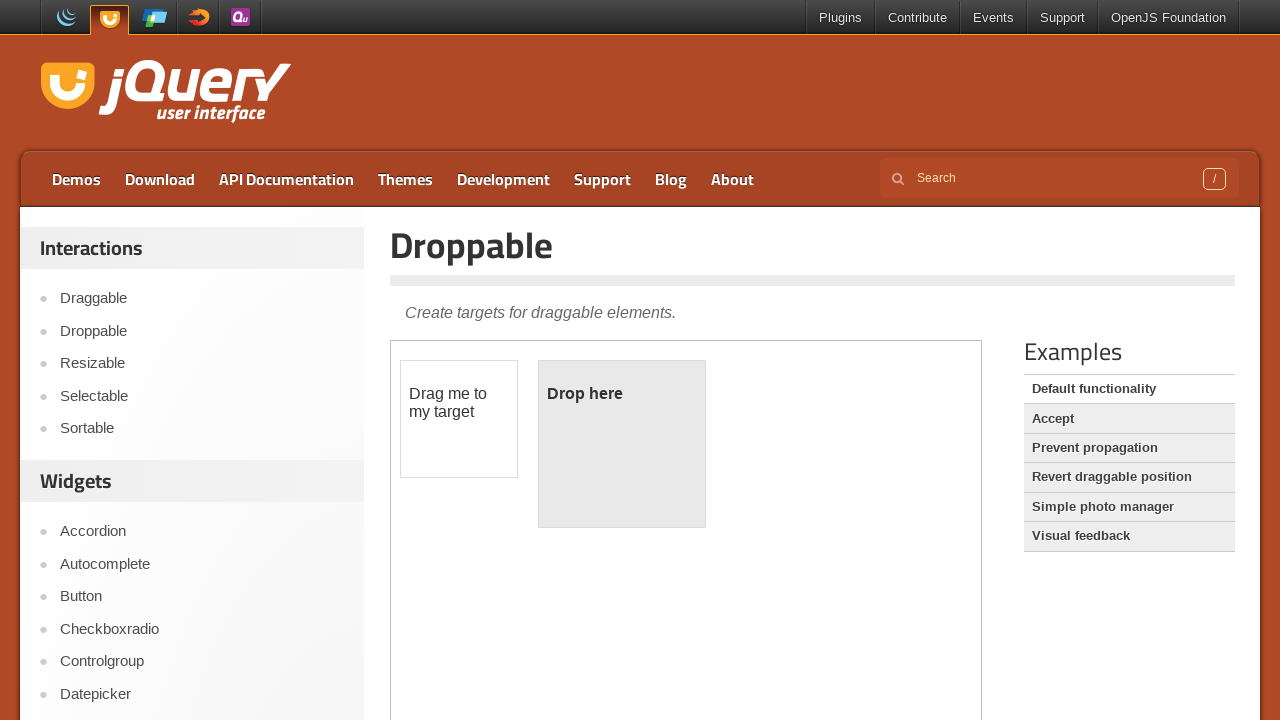

Navigated to jQuery UI droppable demo page
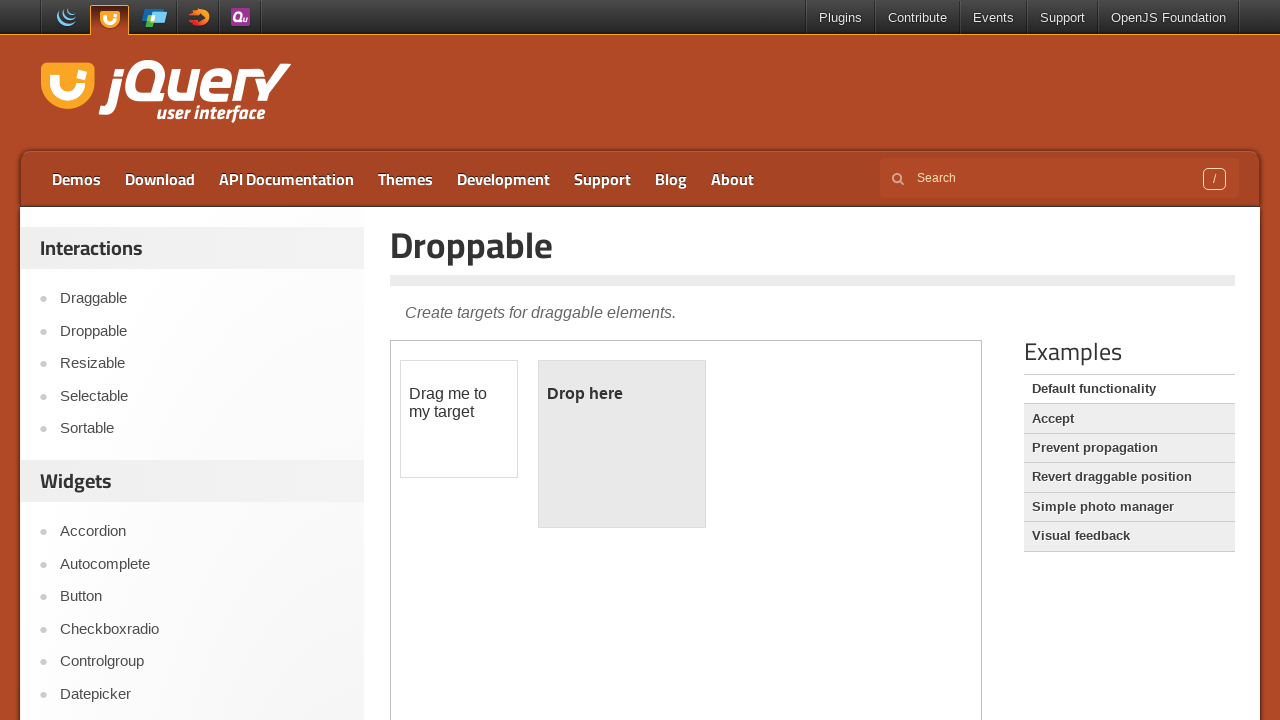

Located the iframe containing the drag and drop demo
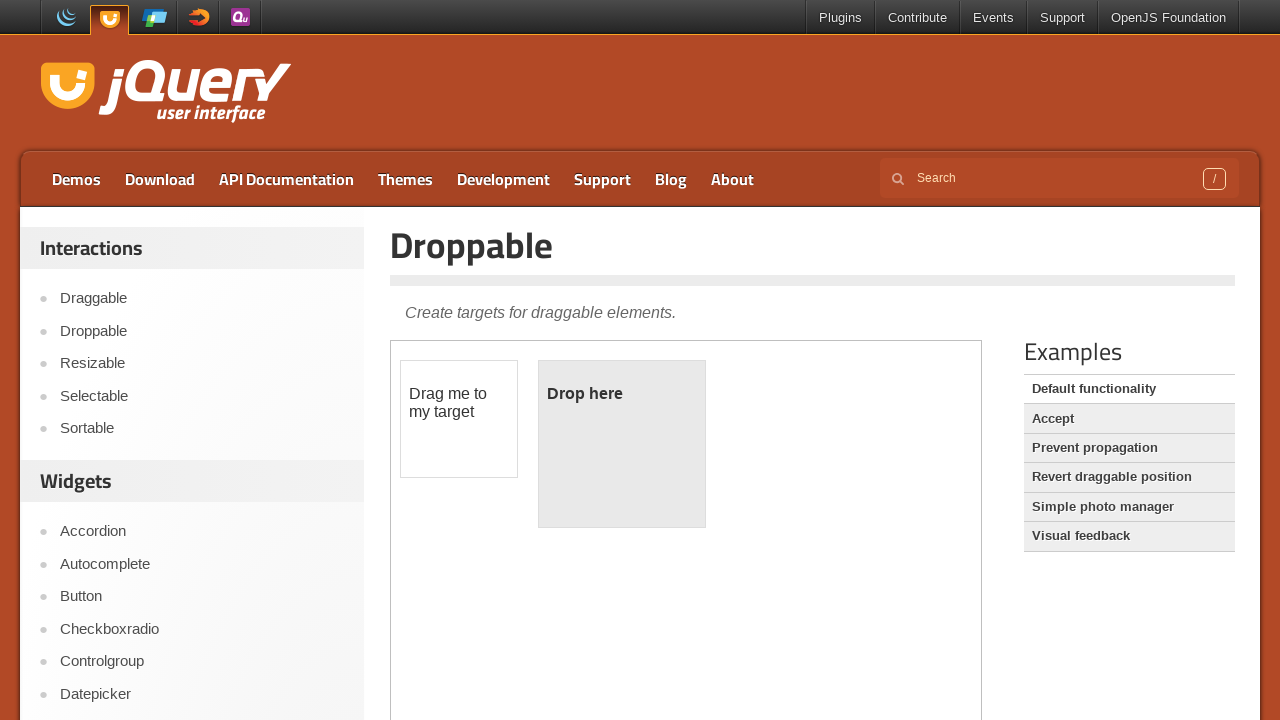

Located the draggable element with id 'draggable'
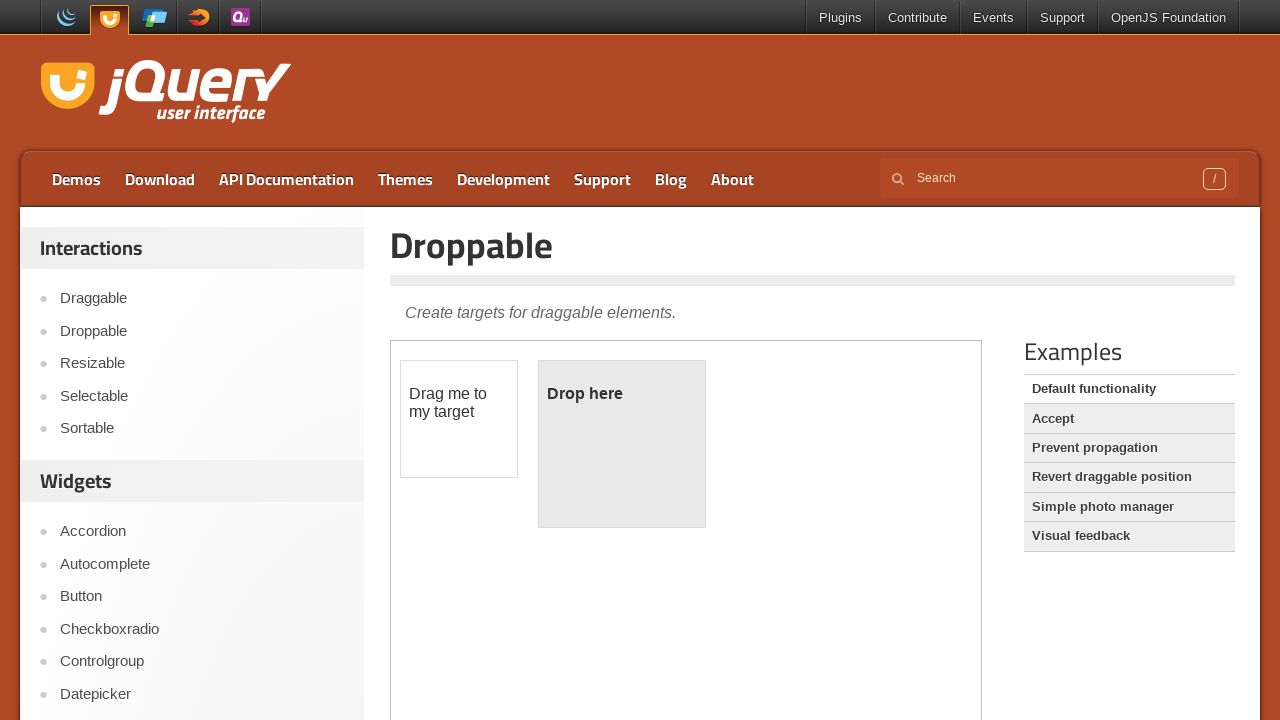

Located the droppable target element with id 'droppable'
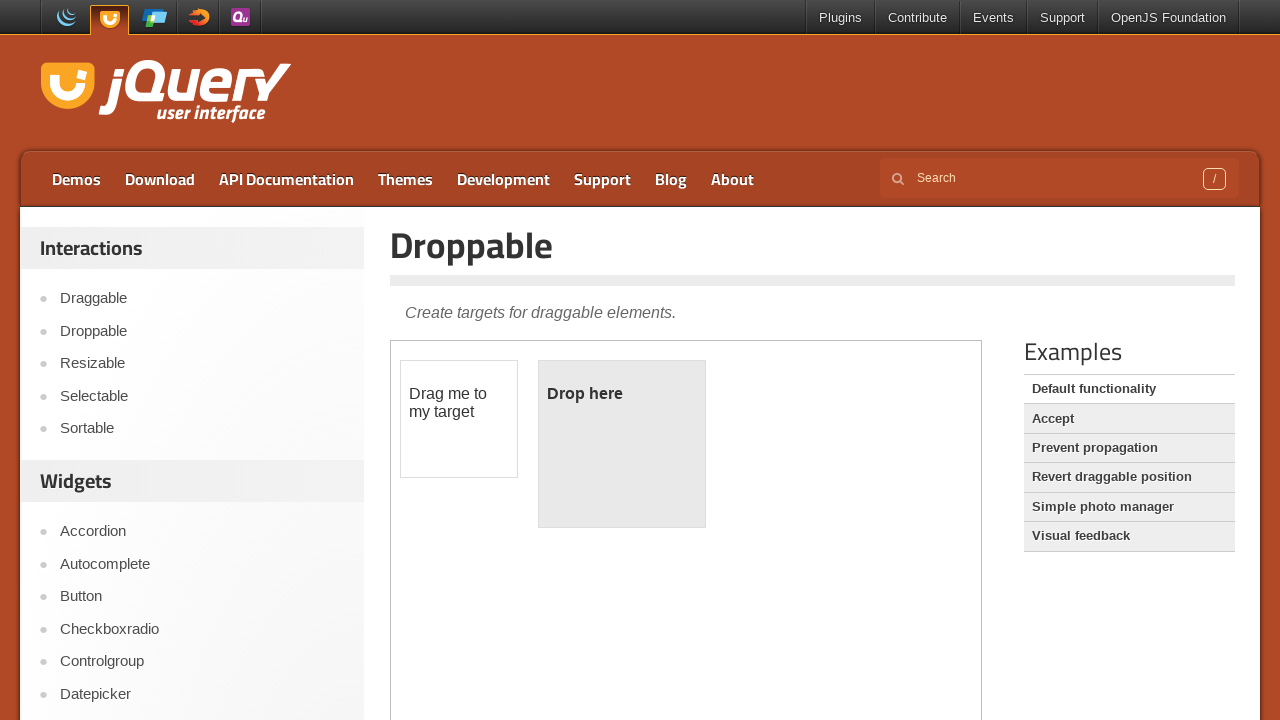

Performed drag and drop action: dragged element onto target at (622, 444)
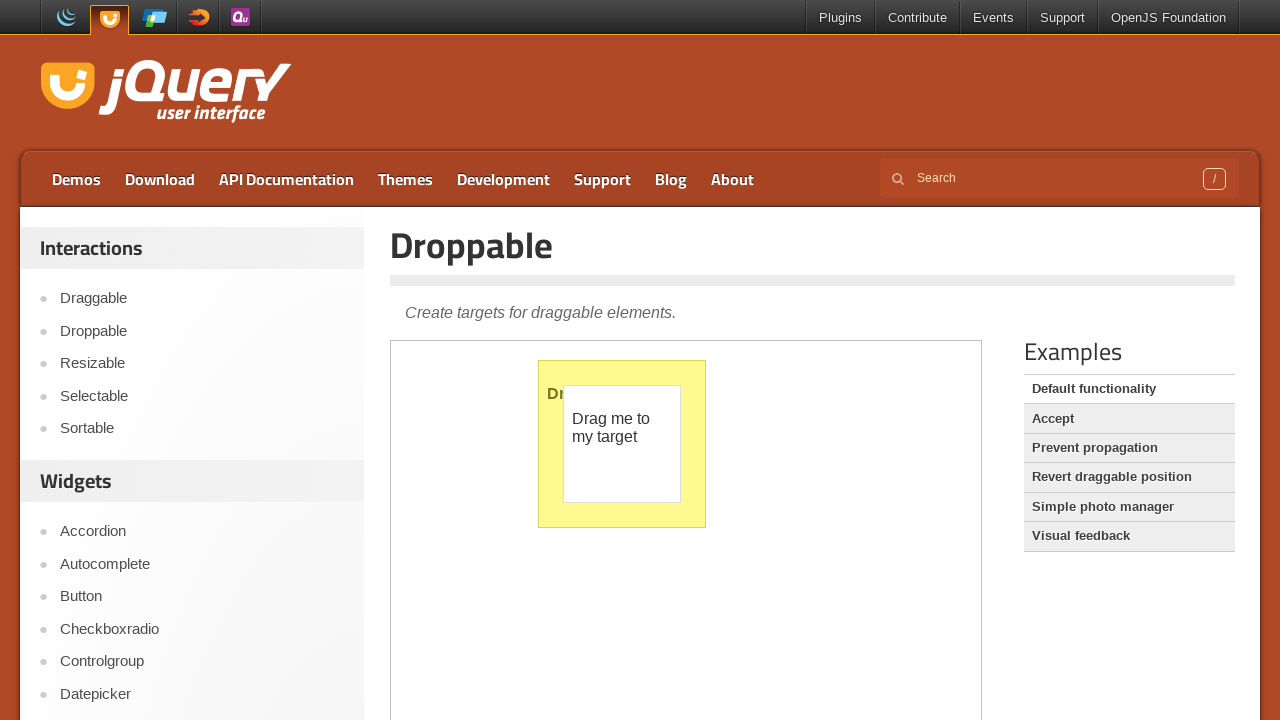

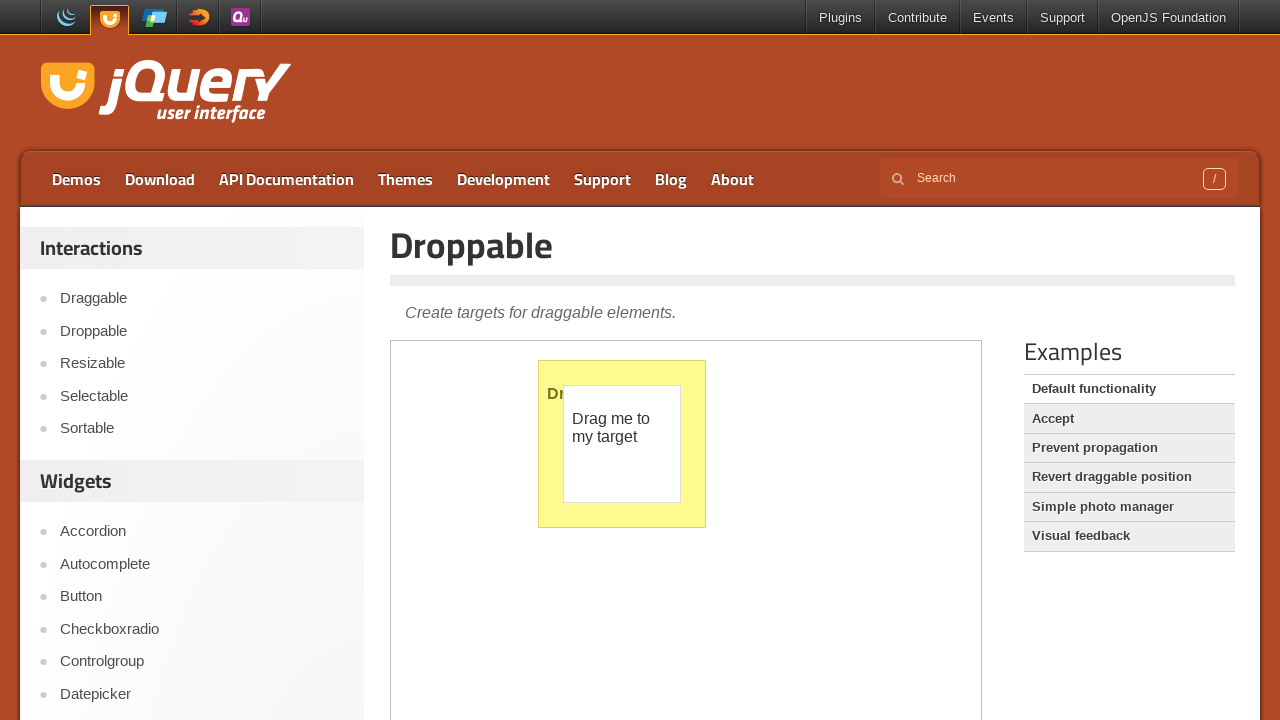